Tests JavaScript information alert by clicking the alert button, accepting the alert, and verifying the success message is displayed

Starting URL: https://practice.cydeo.com/javascript_alerts

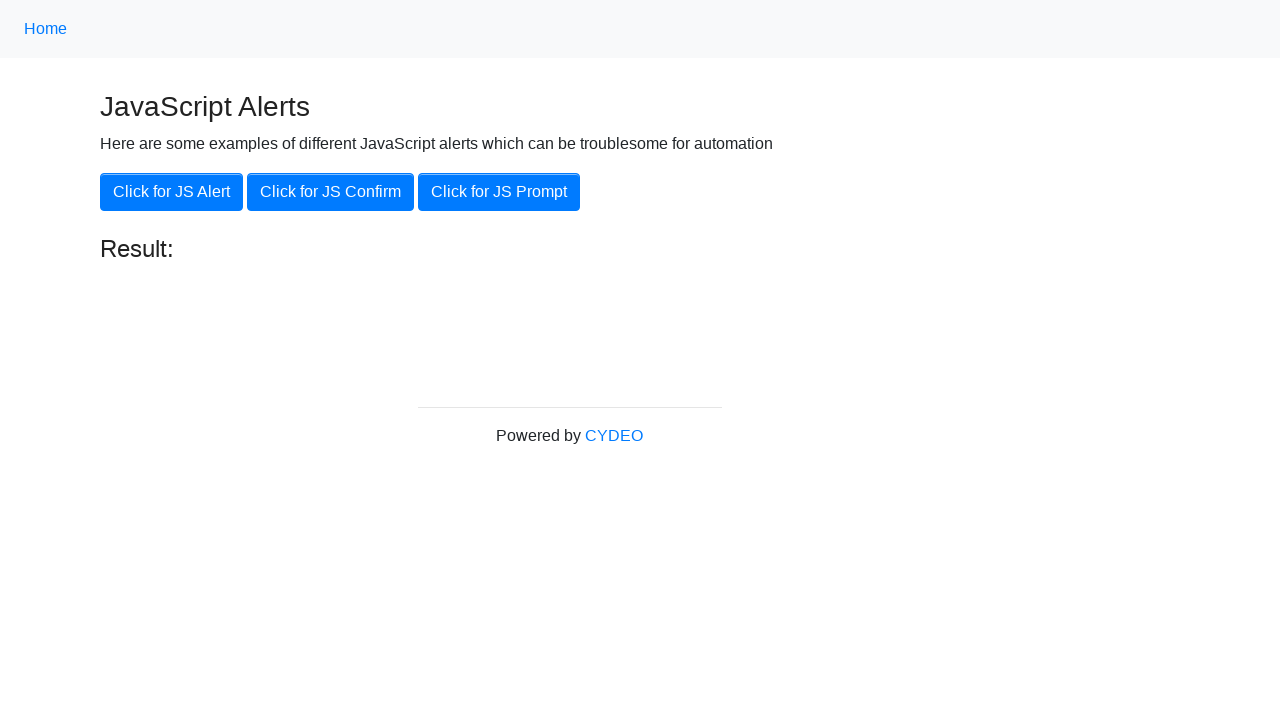

Clicked the 'Click for JS Alert' button at (172, 192) on xpath=//button[.='Click for JS Alert']
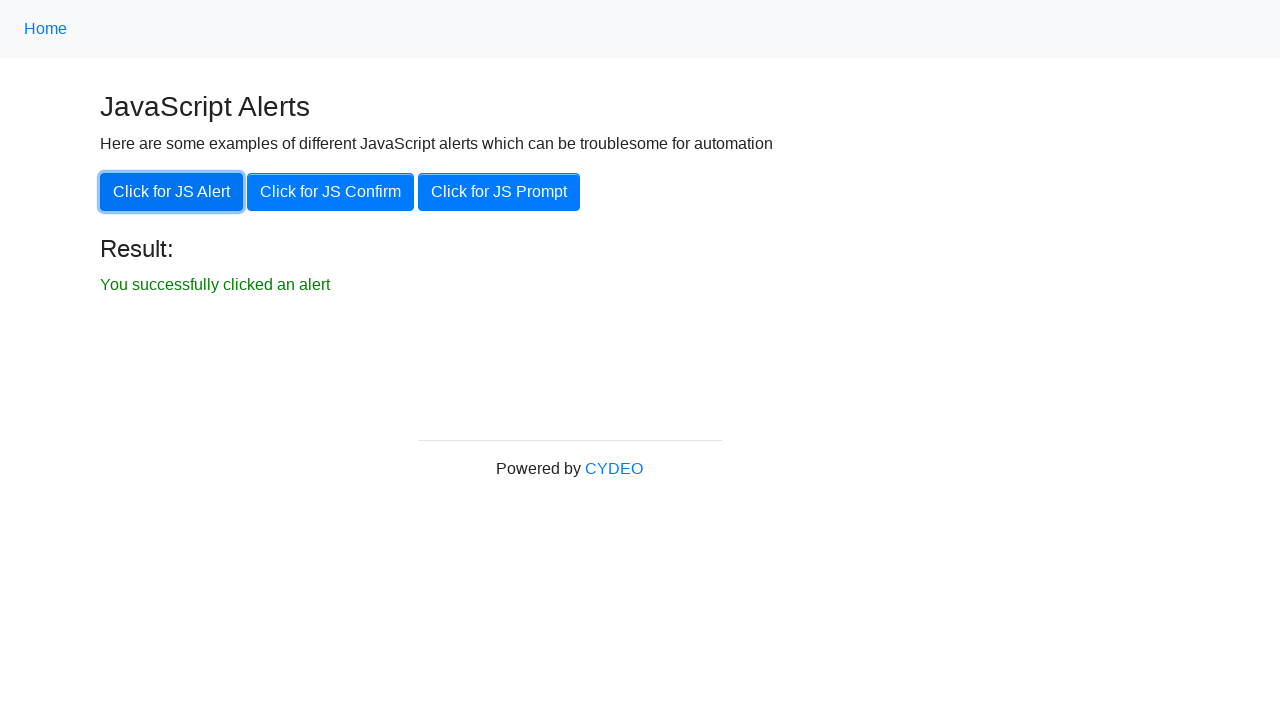

Set up dialog handler to accept the alert
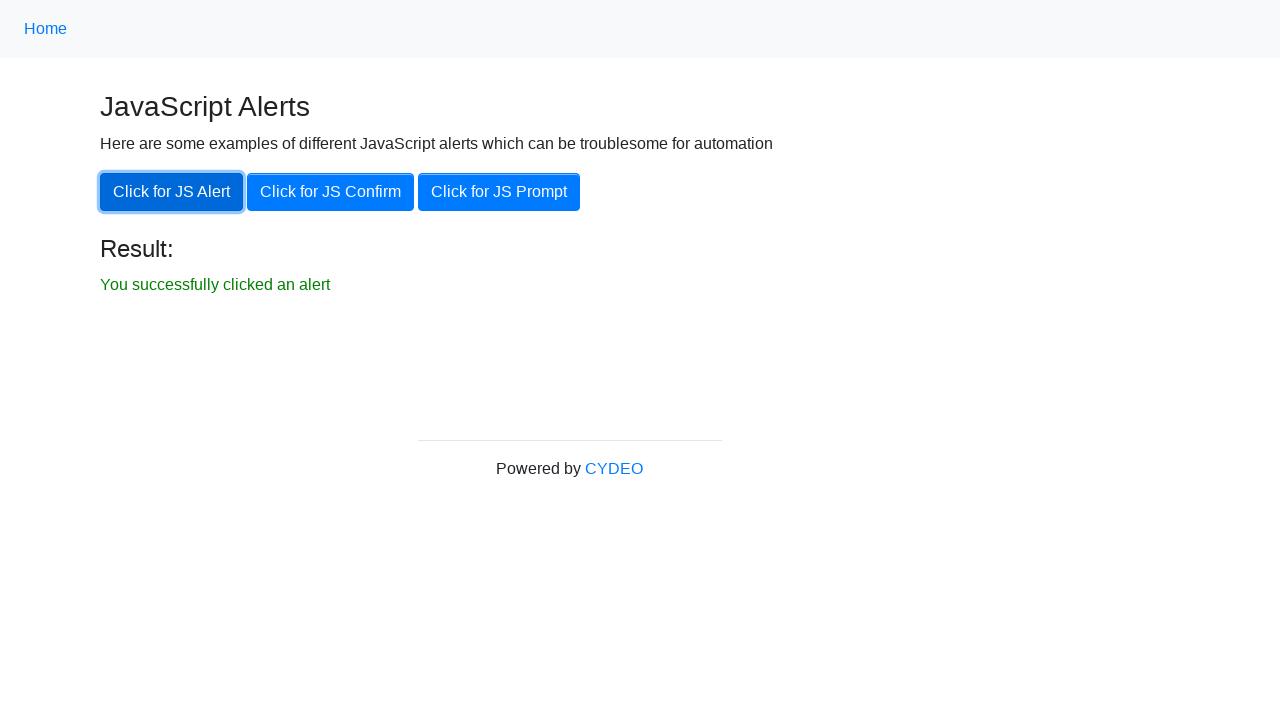

Success message result text is now visible
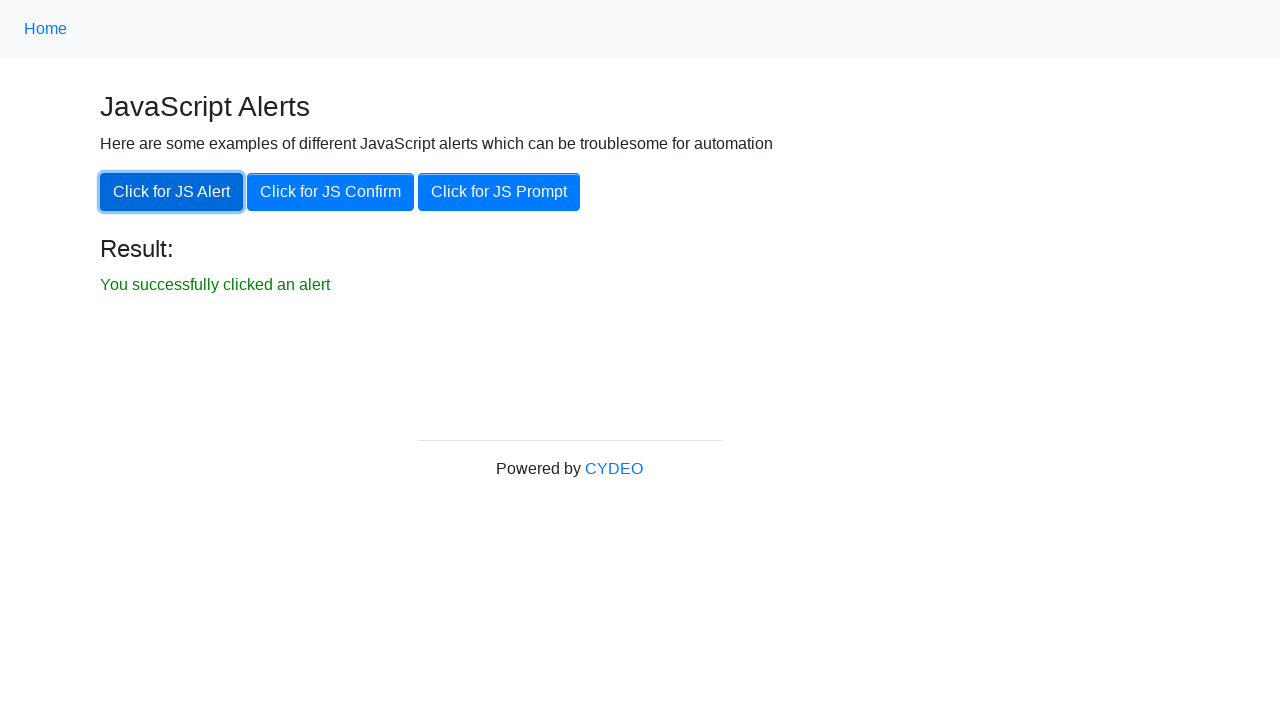

Verified success message text: 'You successfully clicked an alert'
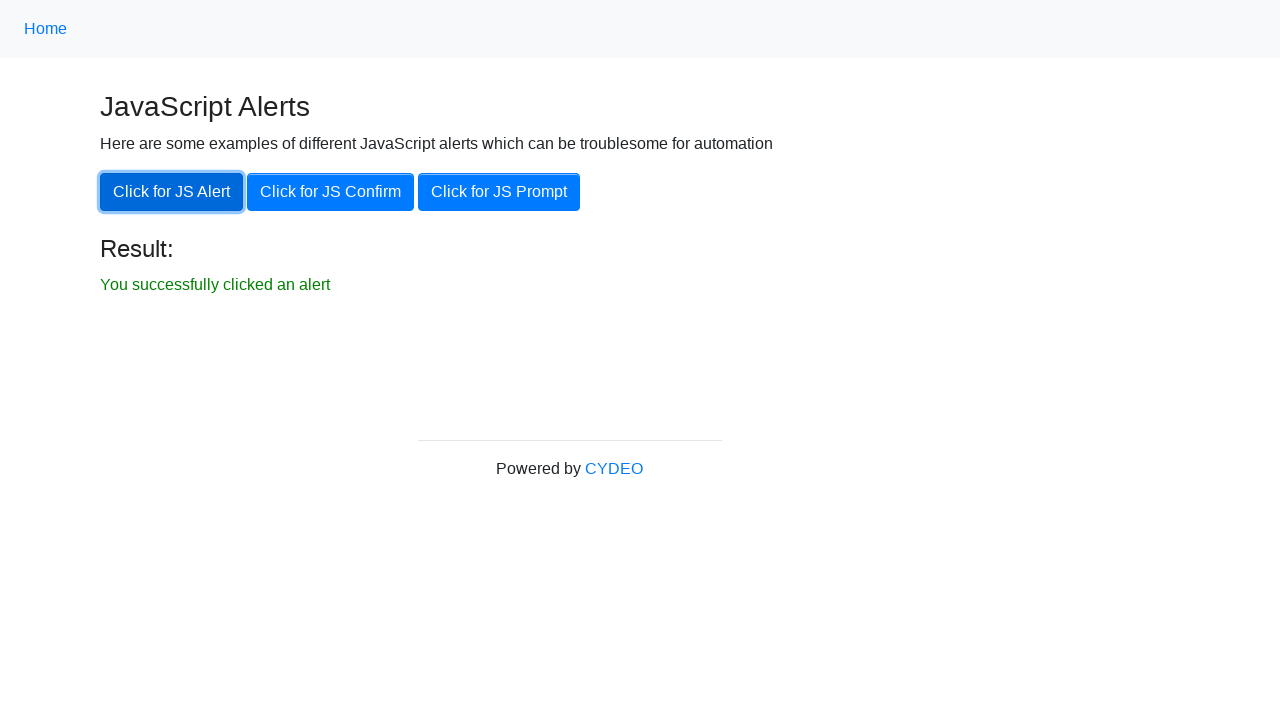

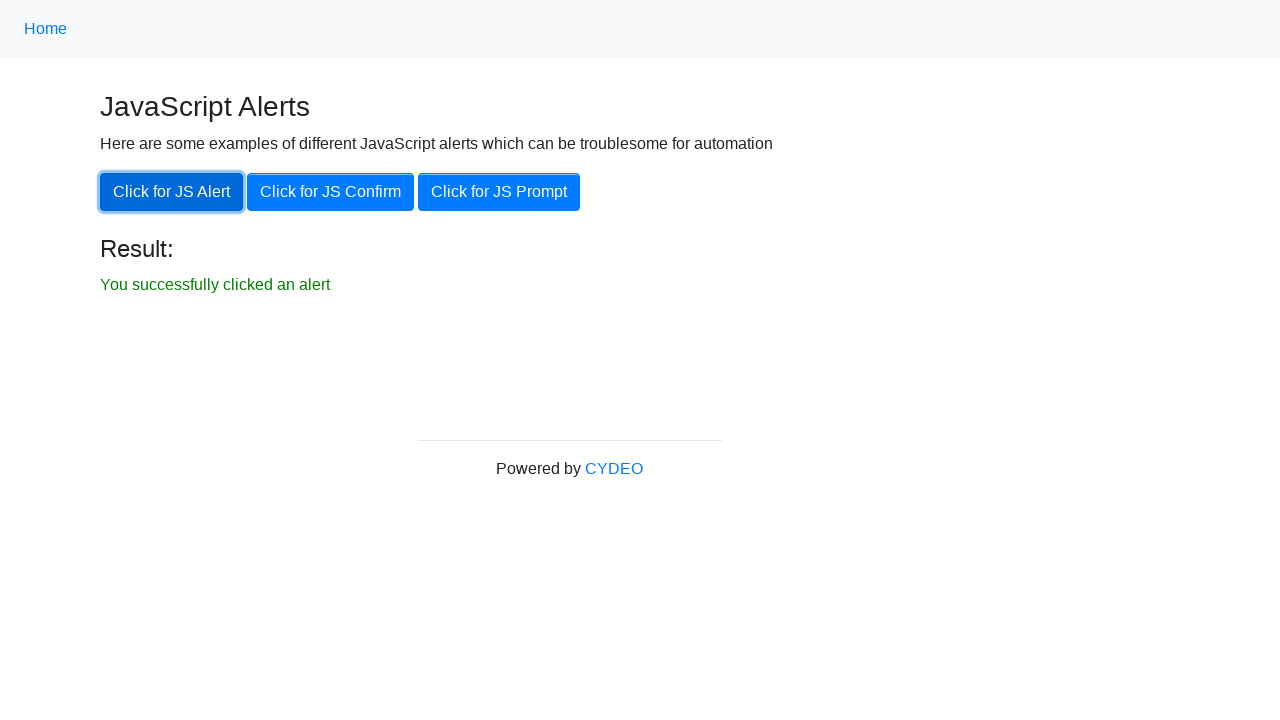